Tests checkbox interaction functionality by finding all checkboxes on the page and clicking each one to select them.

Starting URL: https://rahulshettyacademy.com/AutomationPractice/

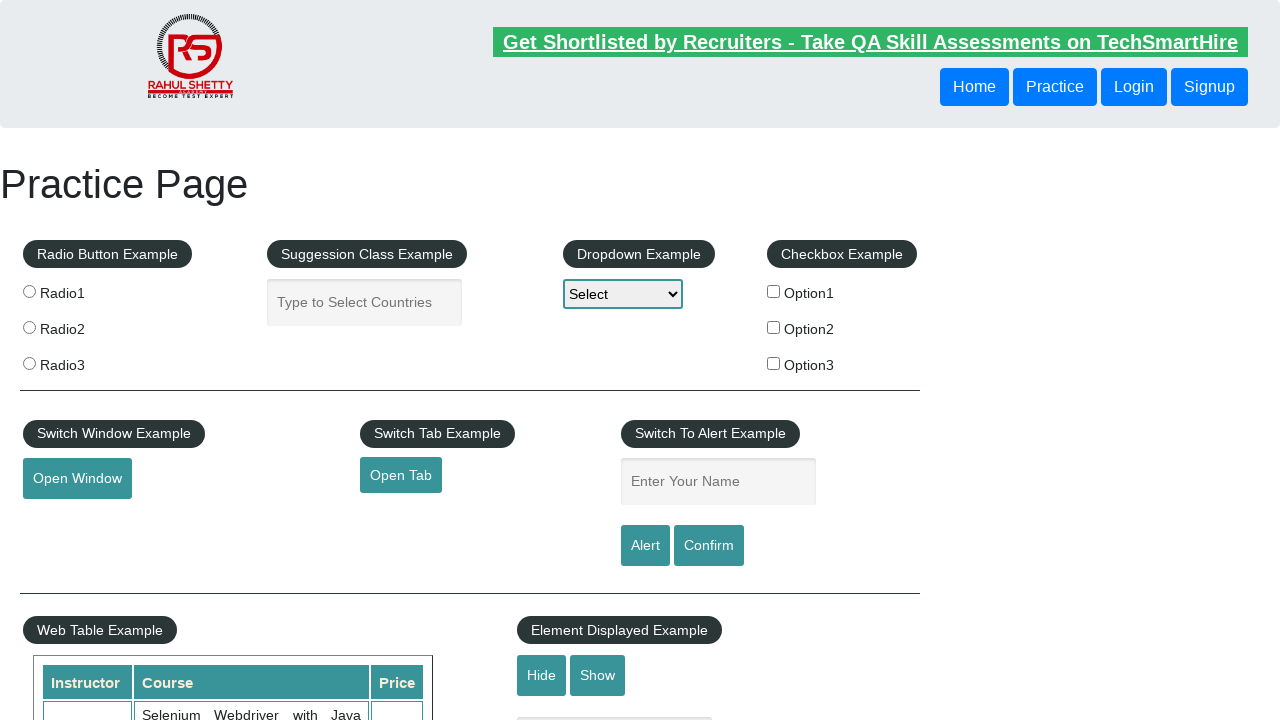

Navigated to AutomationPractice page
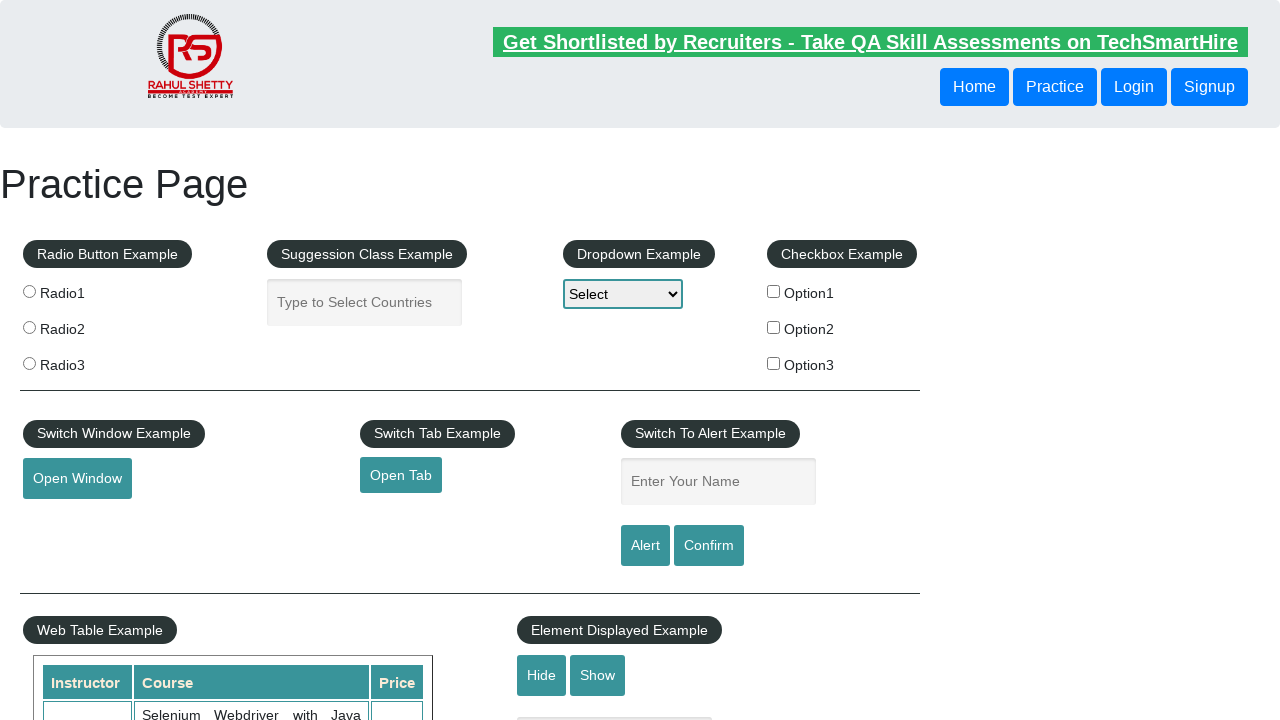

Page fully loaded (DOM content ready)
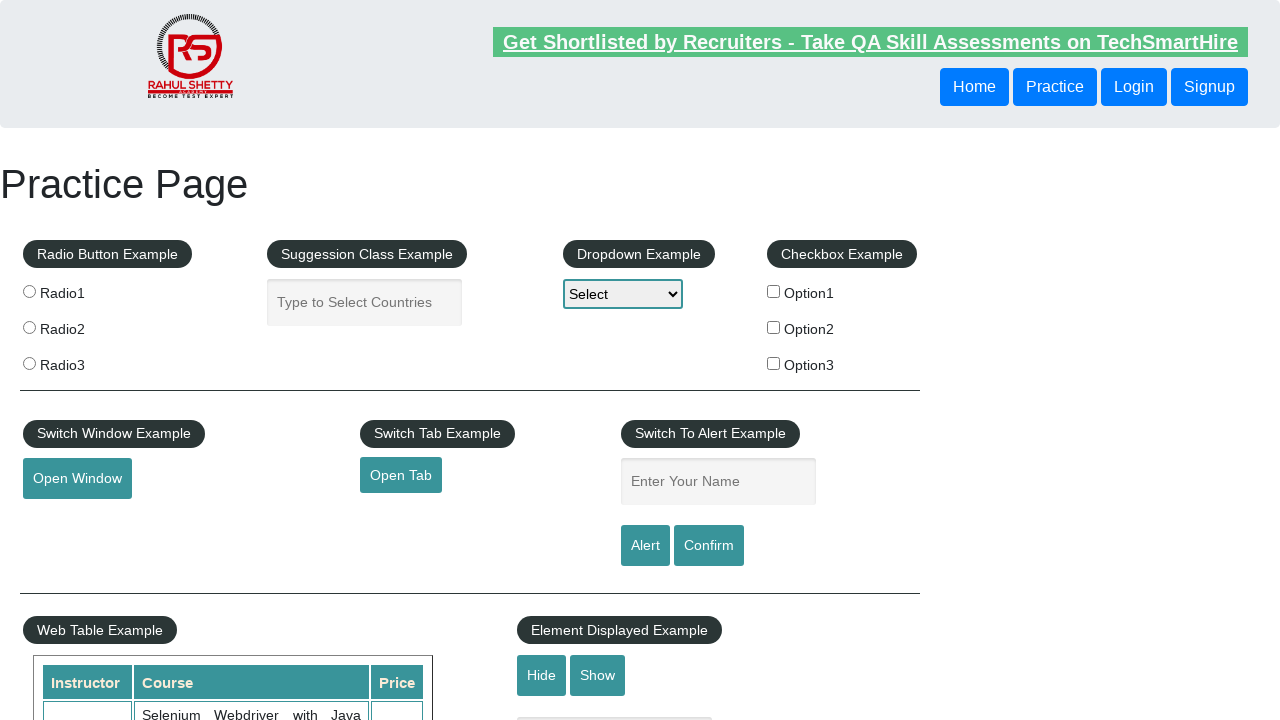

Located all checkboxes on the page
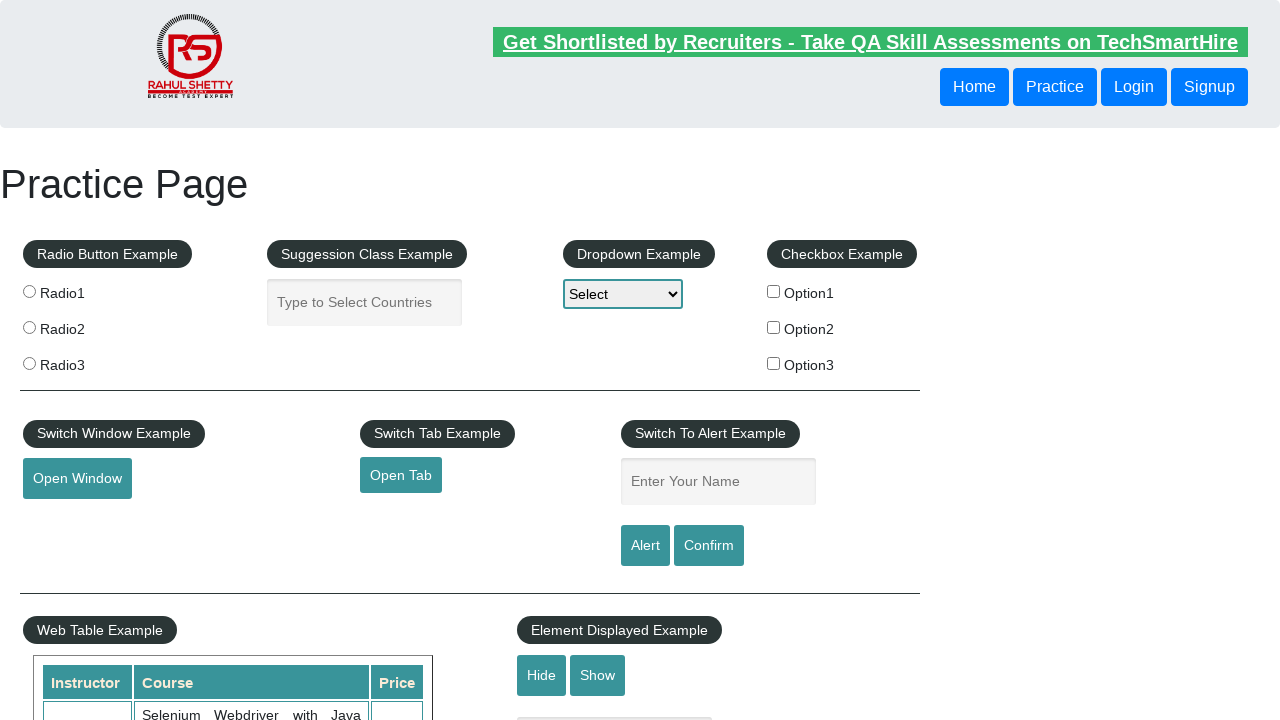

Found 3 checkboxes
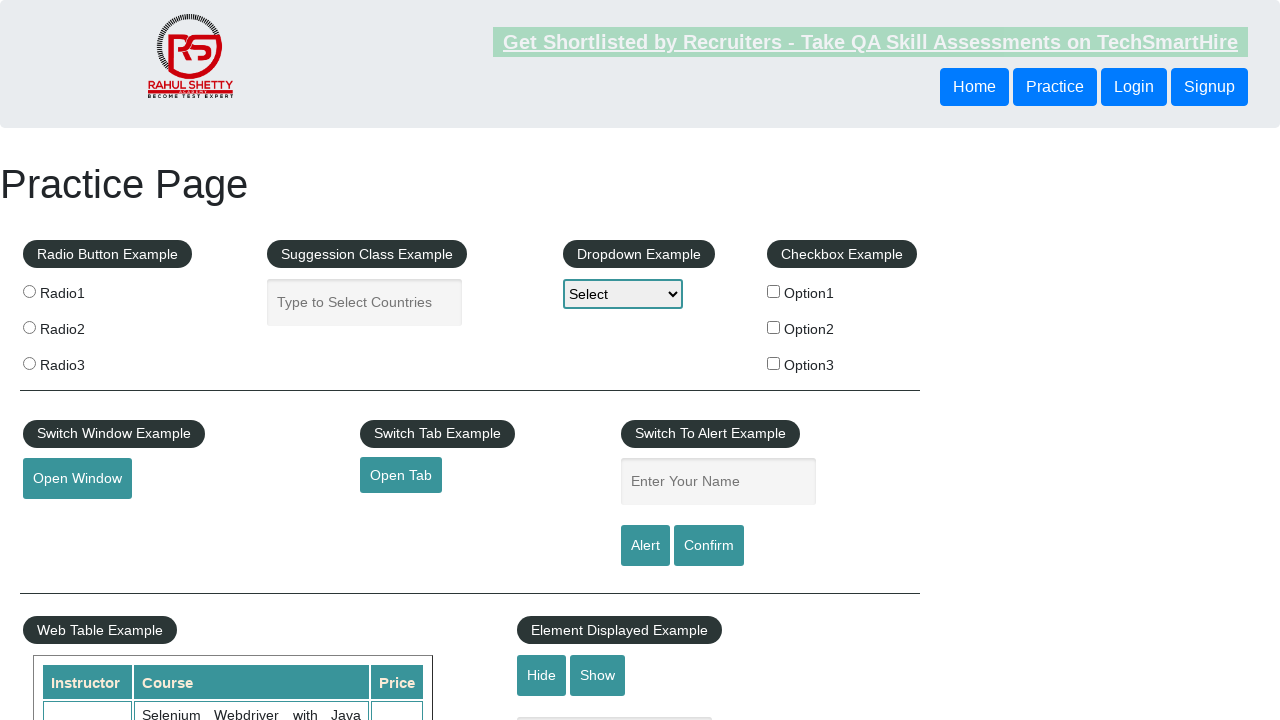

Clicked checkbox 1 of 3 at (774, 291) on input[type='checkbox'] >> nth=0
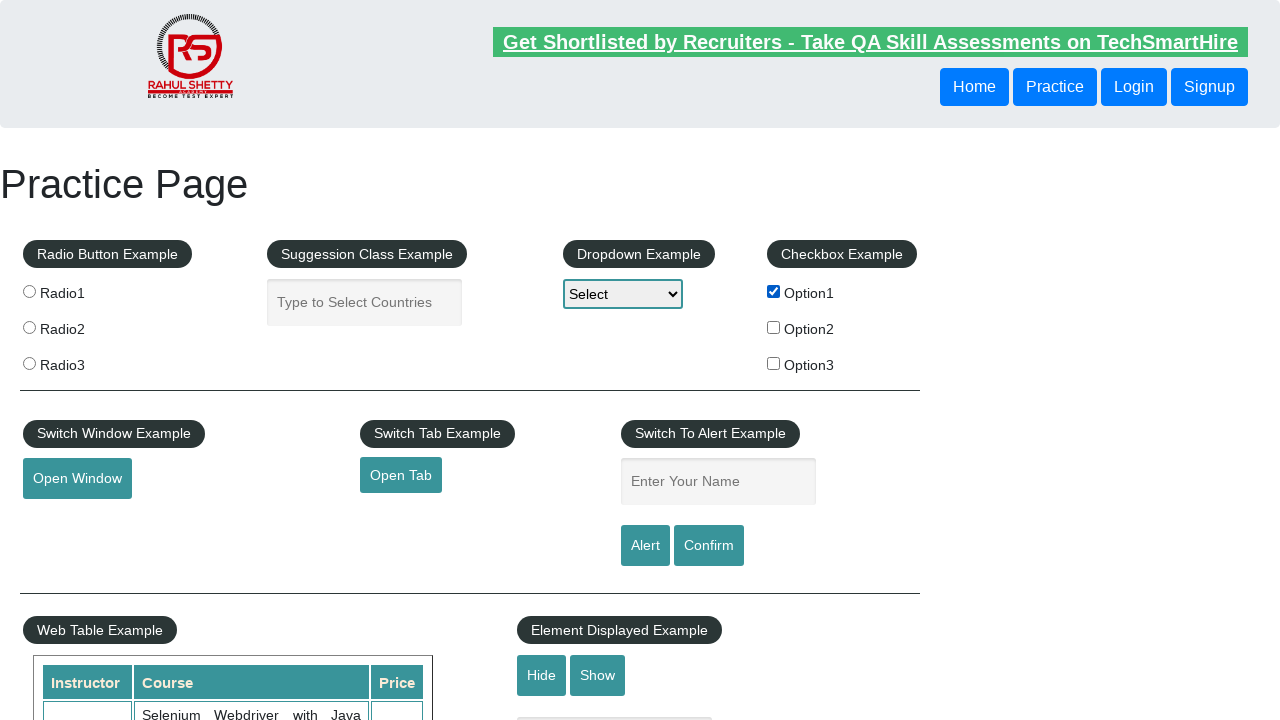

Clicked checkbox 2 of 3 at (774, 327) on input[type='checkbox'] >> nth=1
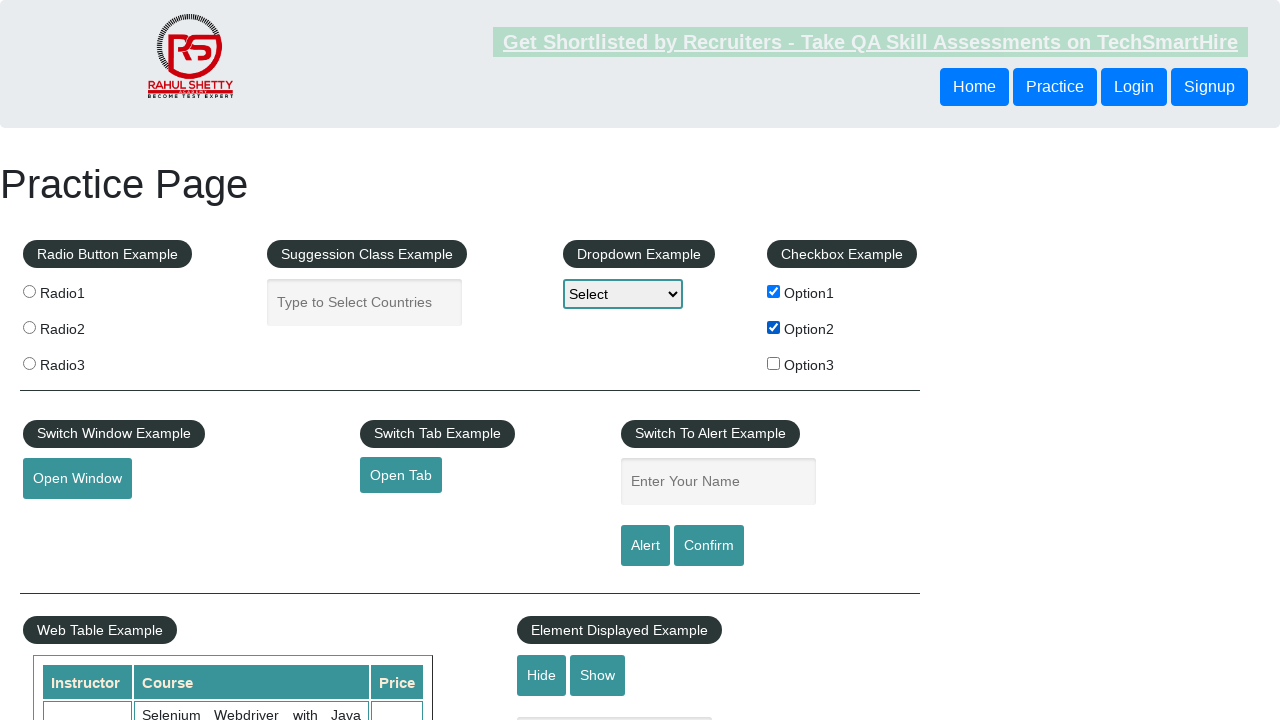

Clicked checkbox 3 of 3 at (774, 363) on input[type='checkbox'] >> nth=2
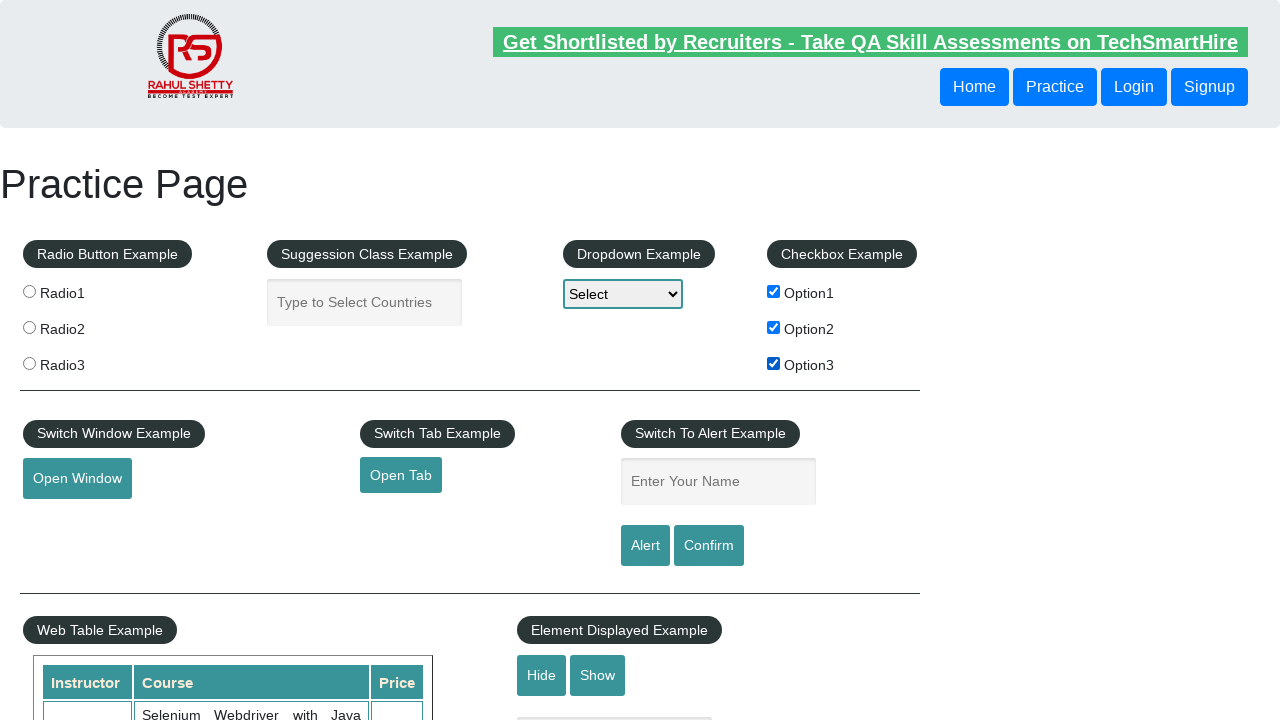

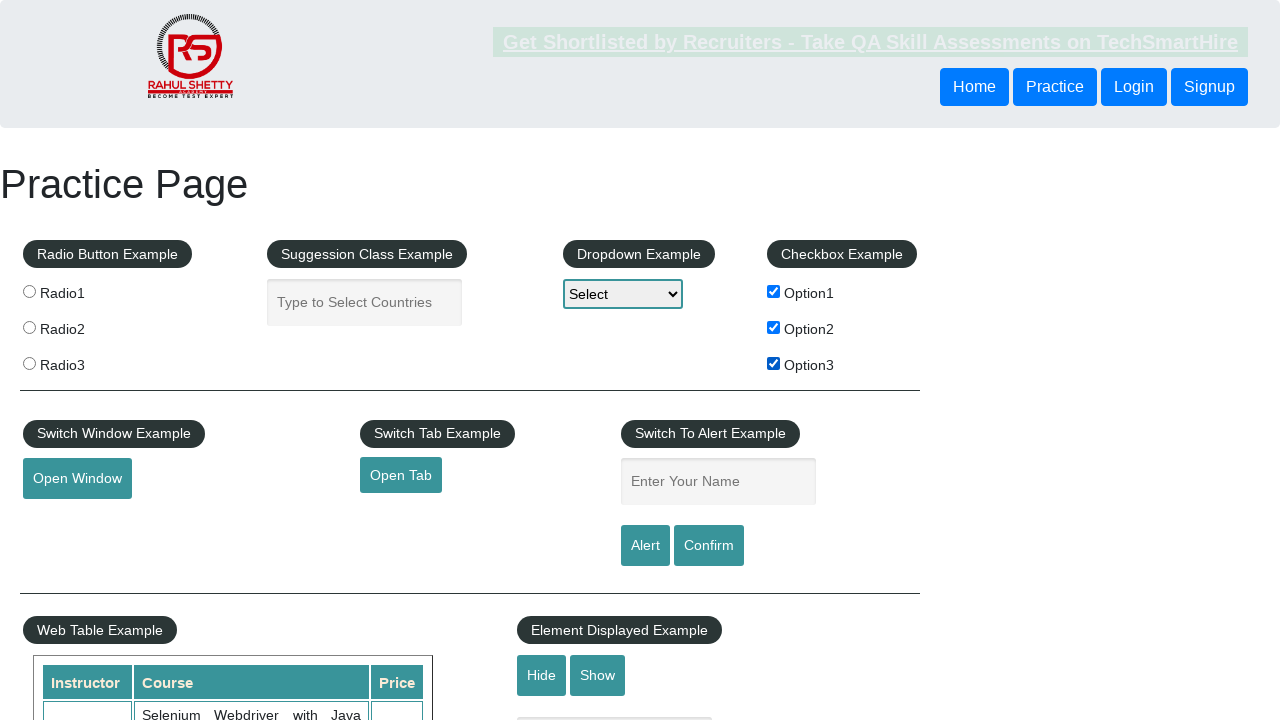